Tests product search functionality on an e-commerce practice site by typing a search query, waiting for results, and verifying that the correct number of products are displayed

Starting URL: https://rahulshettyacademy.com/seleniumPractise/#/

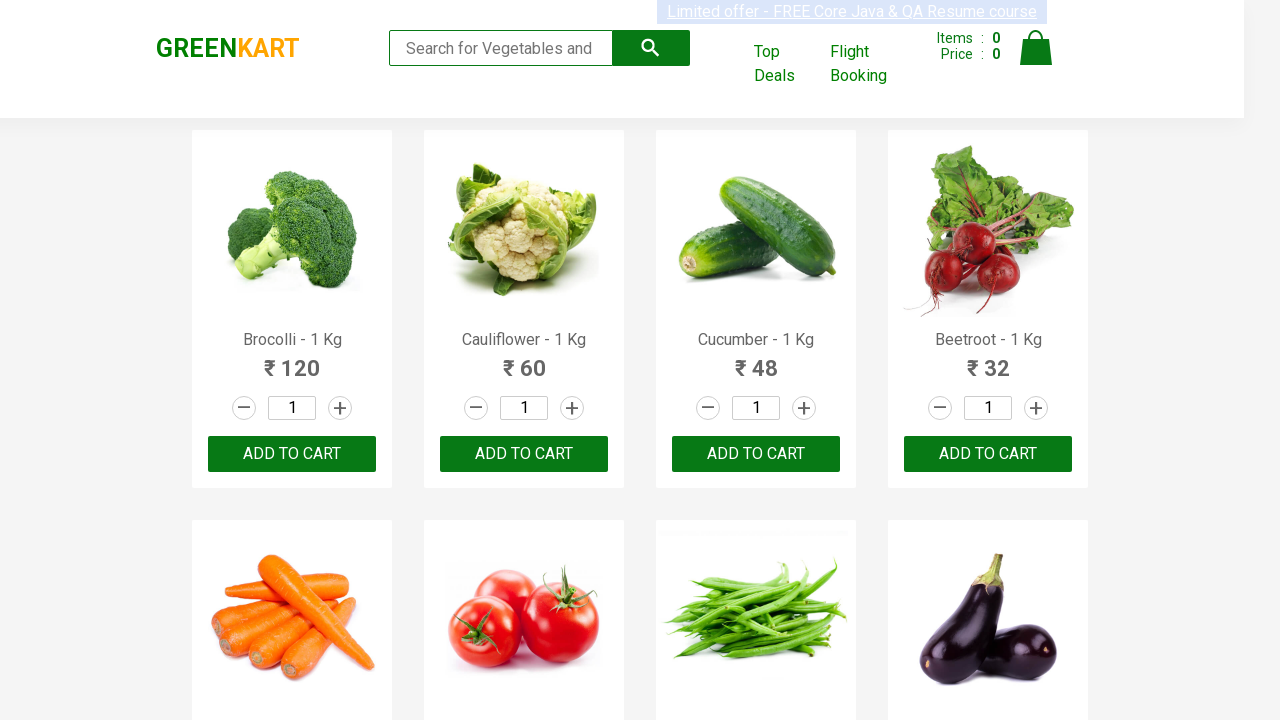

Typed 'ca' in the search box on .search-keyword
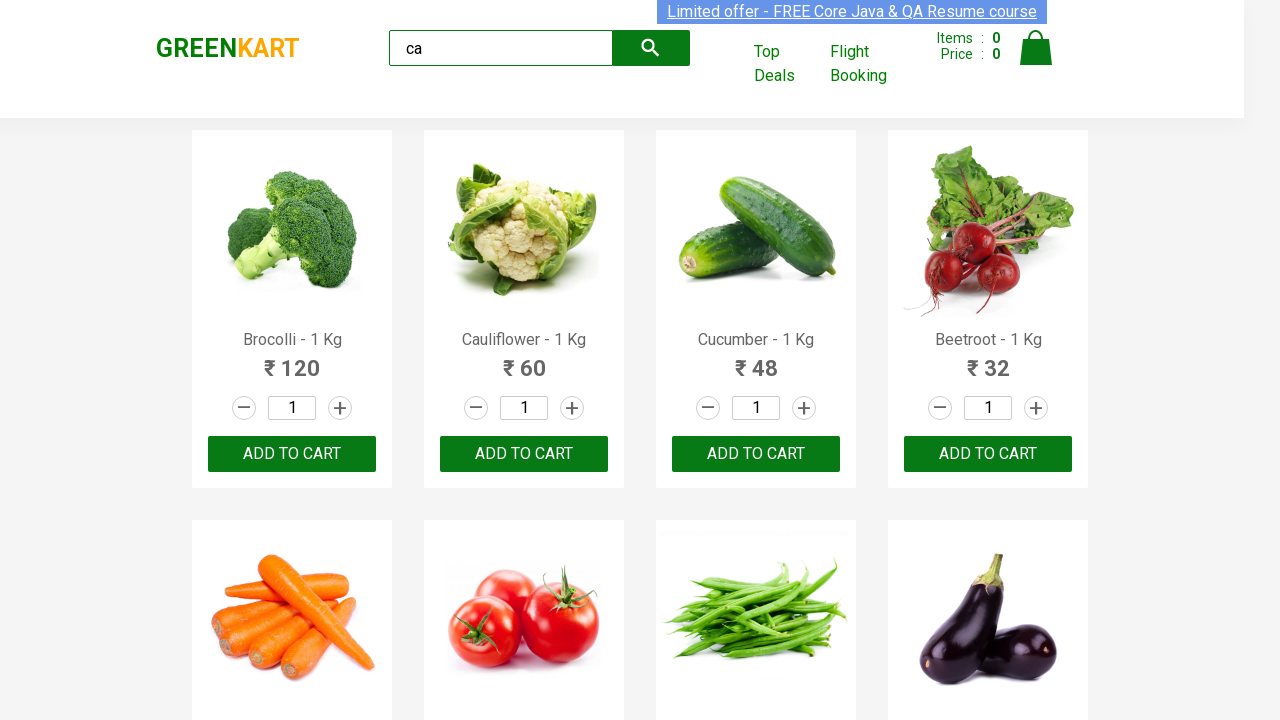

Waited 2 seconds for products to load
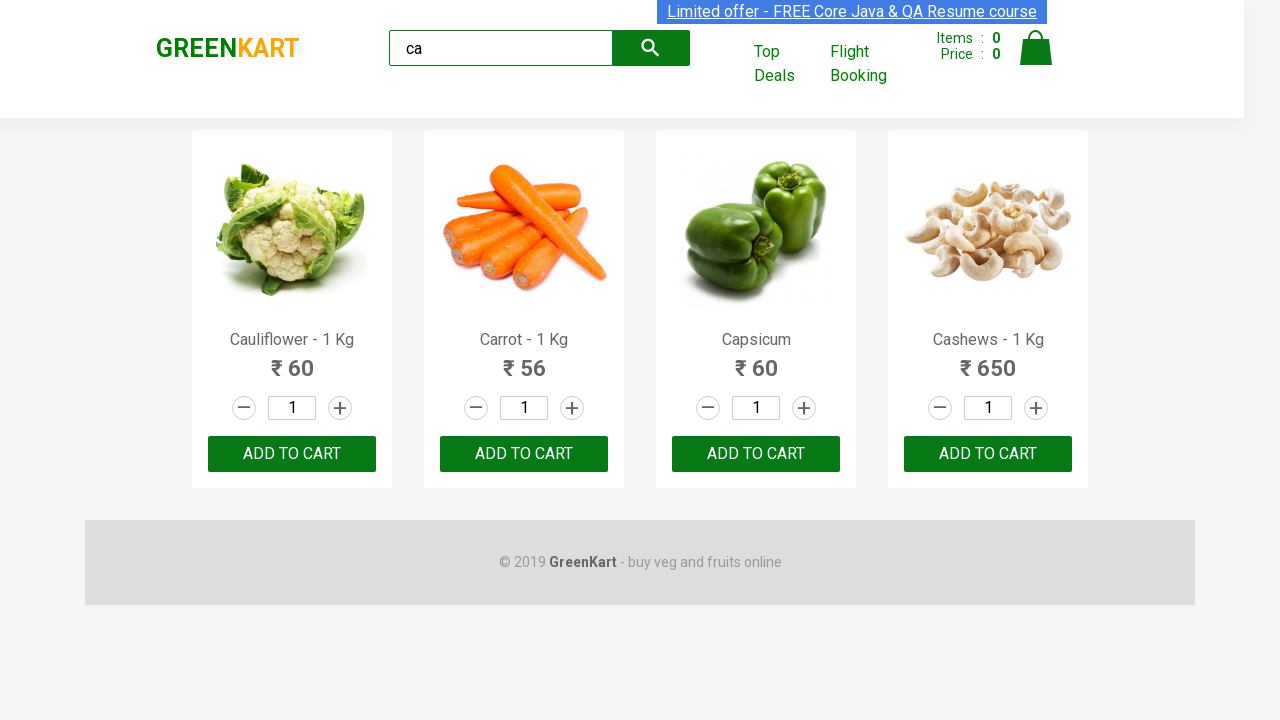

Verified 4 visible products are displayed
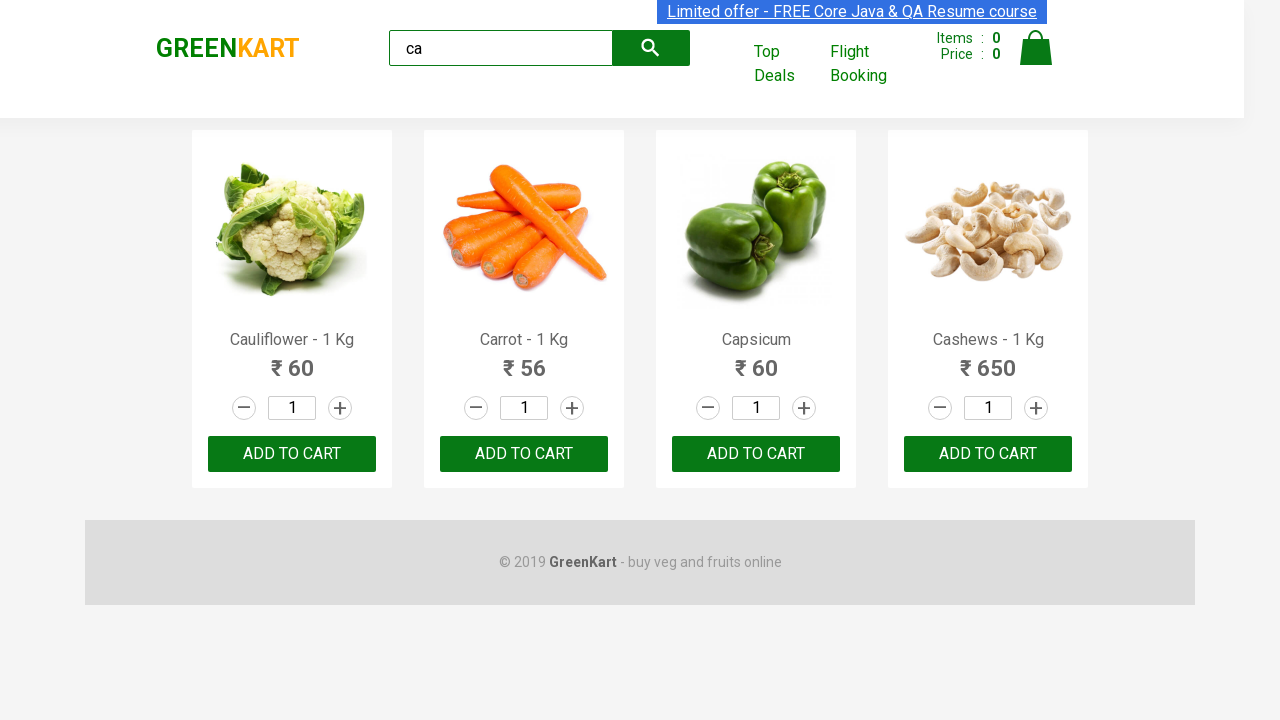

Verified 4 products are in the container
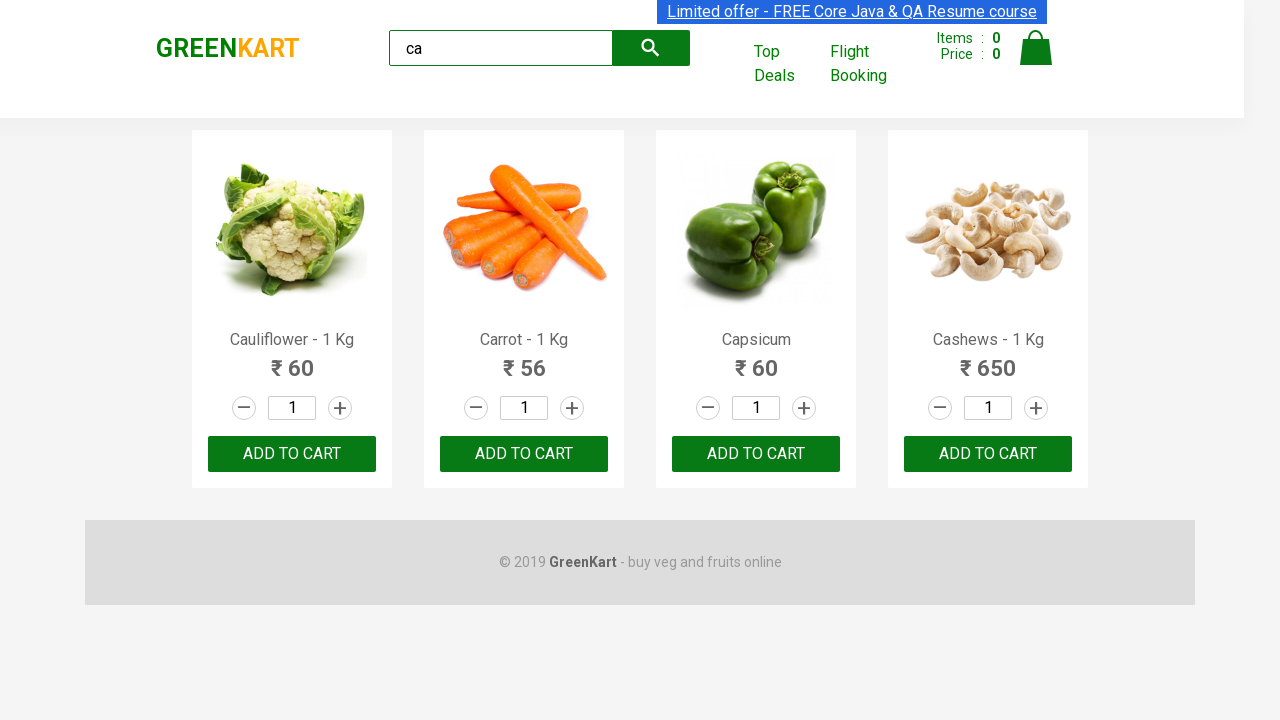

Waited for the third product (index 2) to be ready
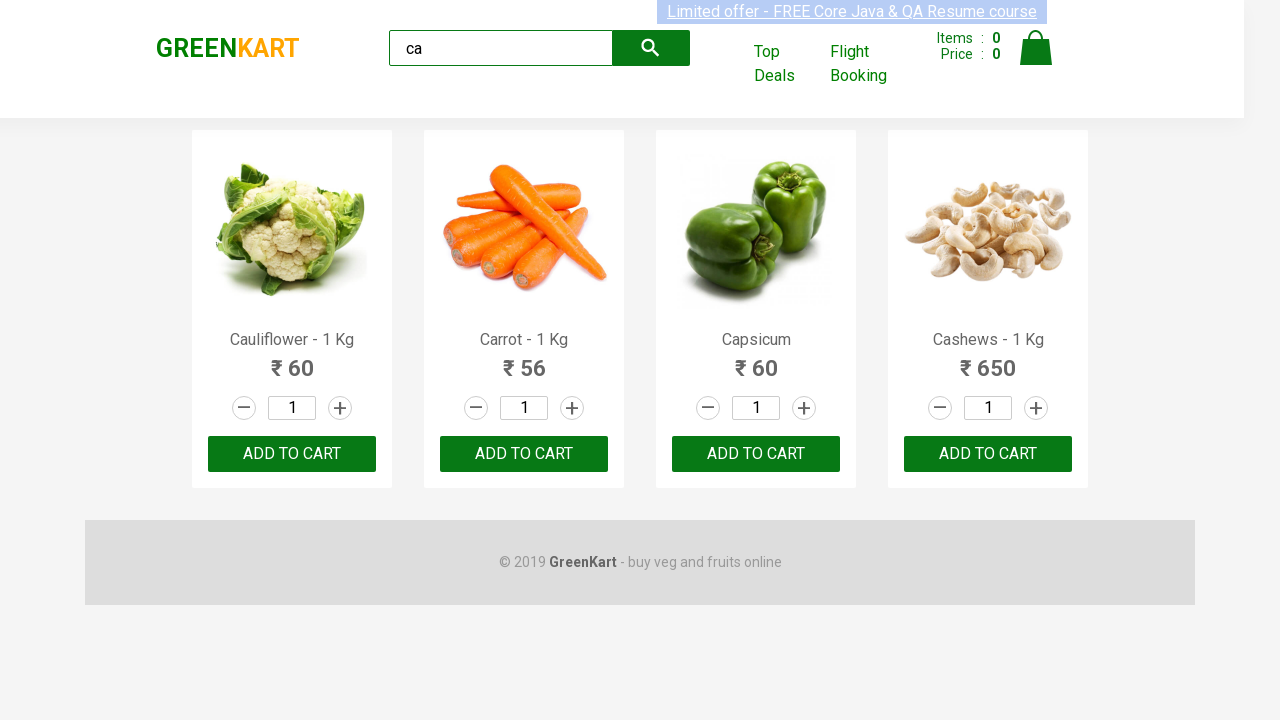

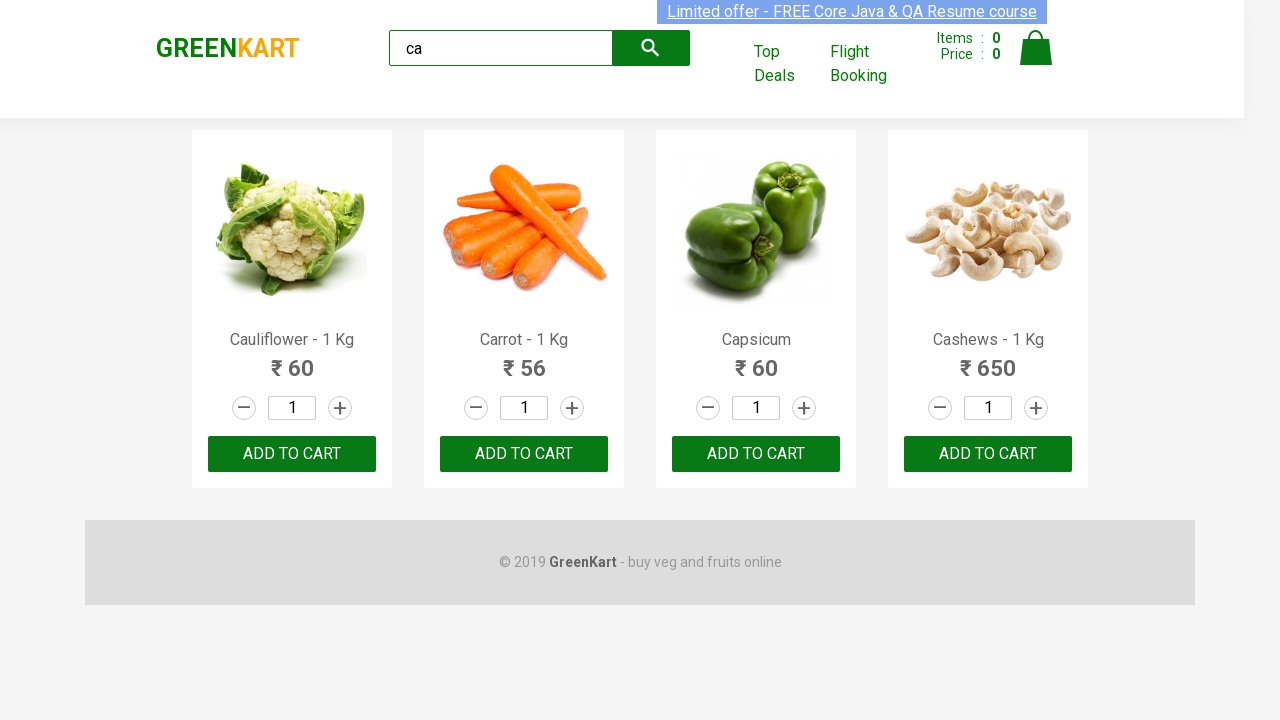